Tests an e-commerce flow by searching for products, adding a specific item to cart, and proceeding through checkout

Starting URL: https://rahulshettyacademy.com/seleniumPractise/#/

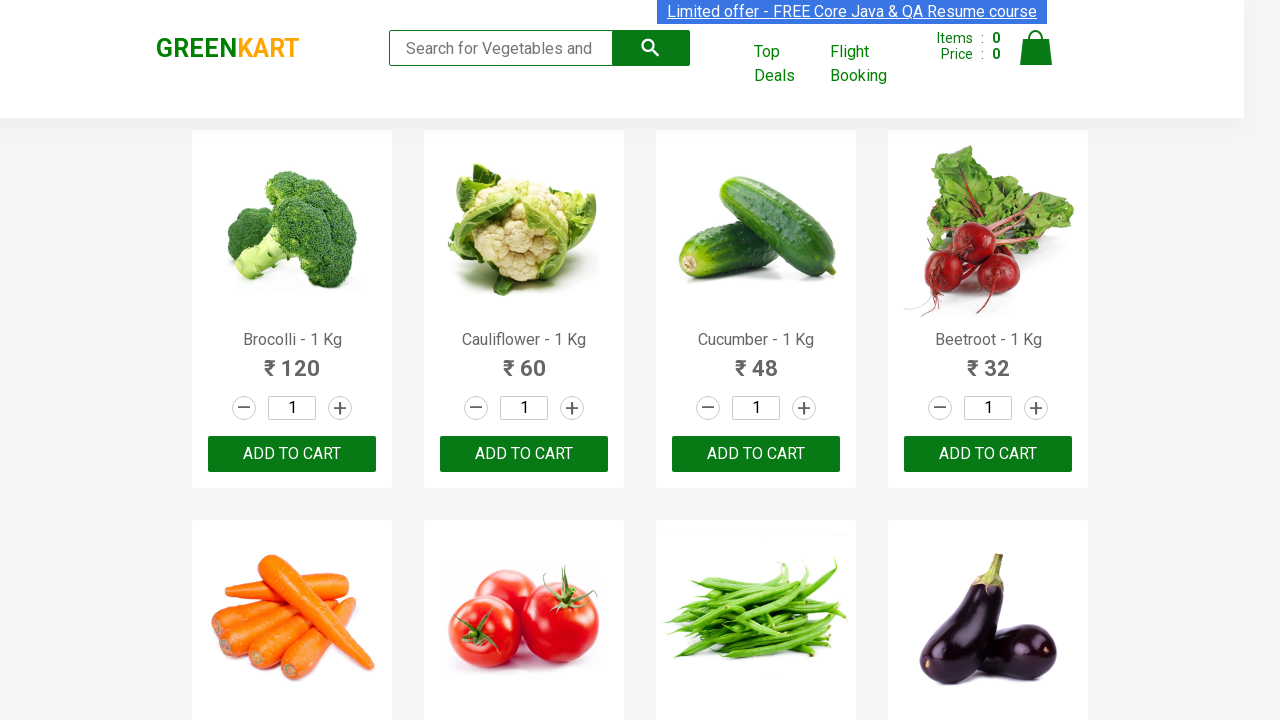

Filled search field with 'ca' to find products on .search-keyword:visible
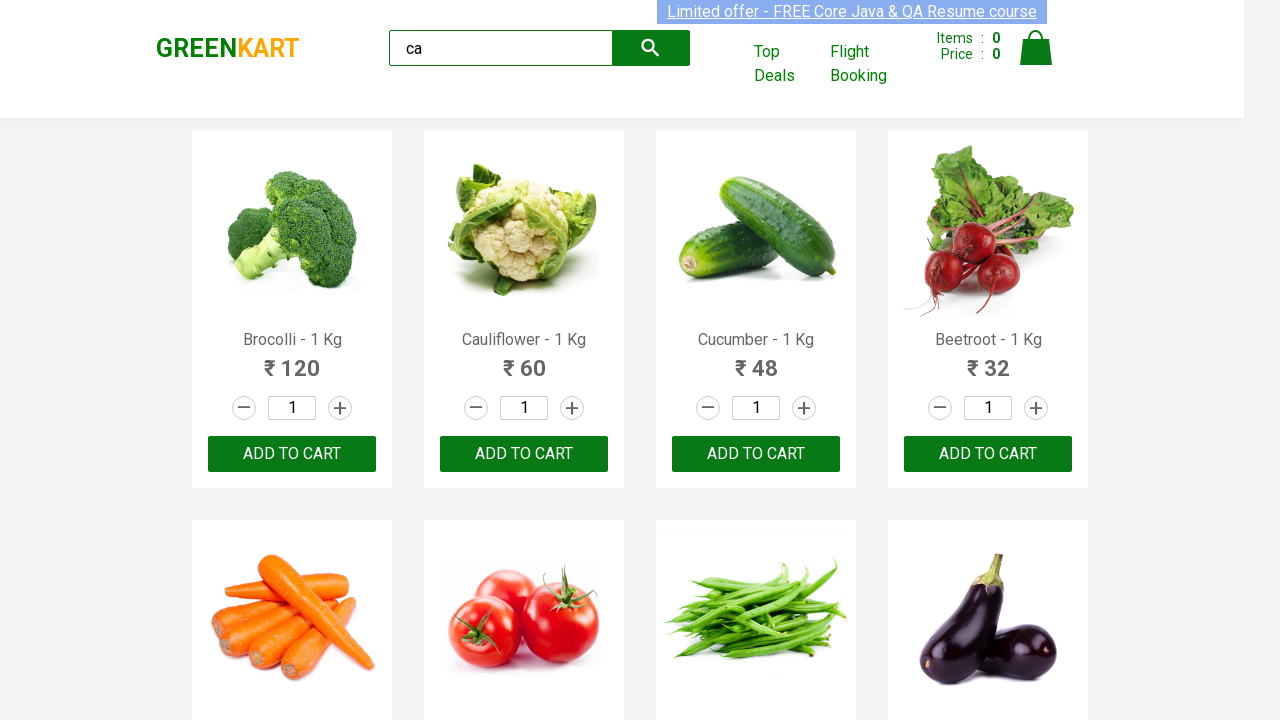

Product list loaded after search
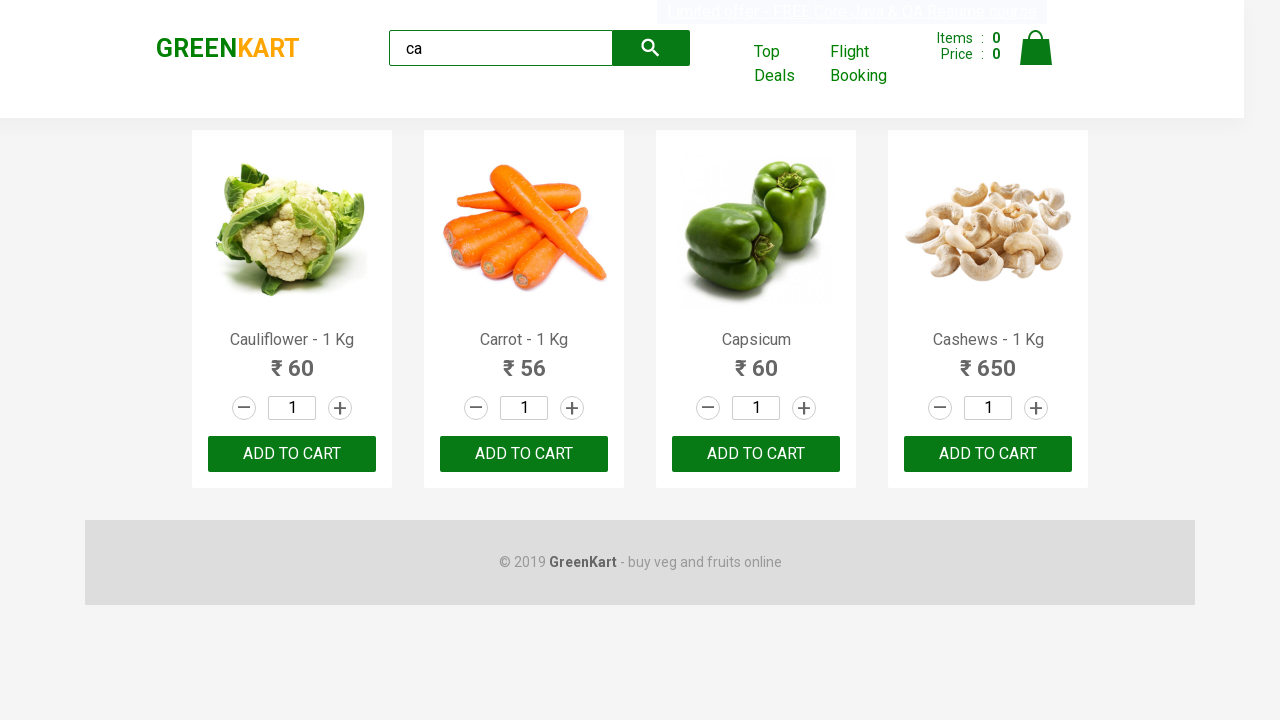

Found Cashews product and clicked ADD TO CART at (988, 454) on .products div.product >> nth=3 >> text=ADD TO CART
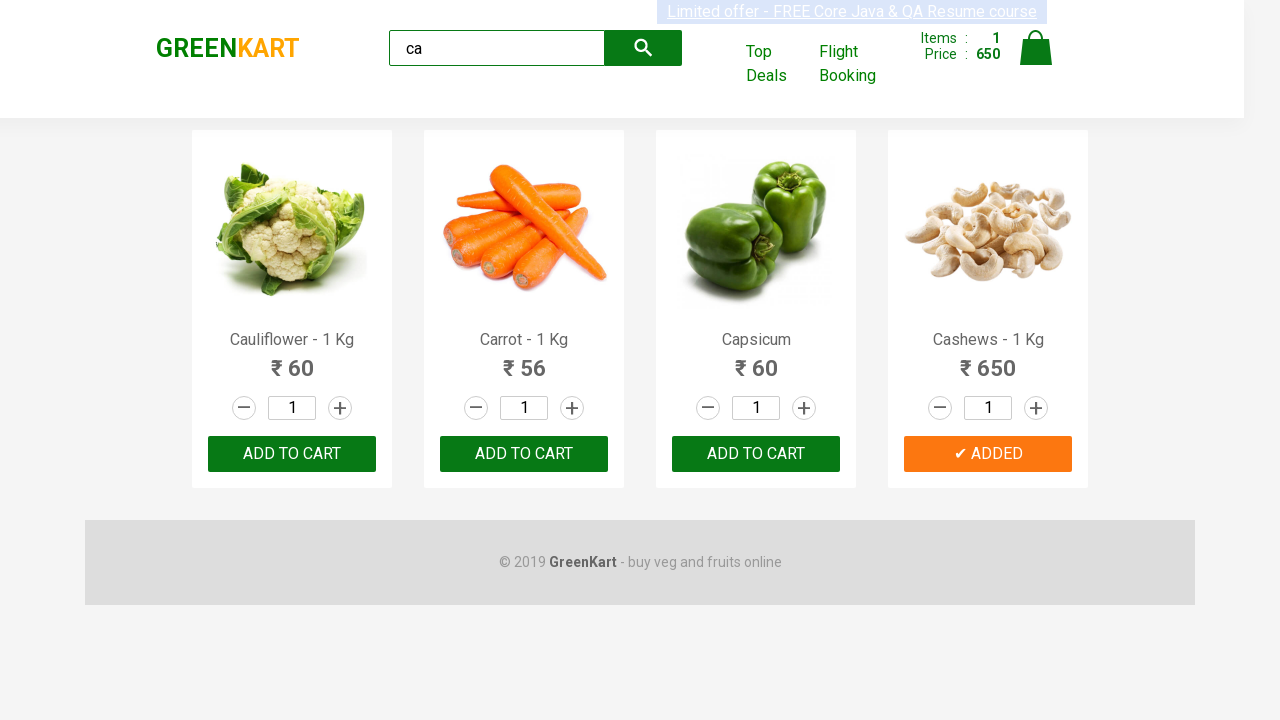

Clicked cart icon to view cart at (1036, 48) on .cart-icon > img
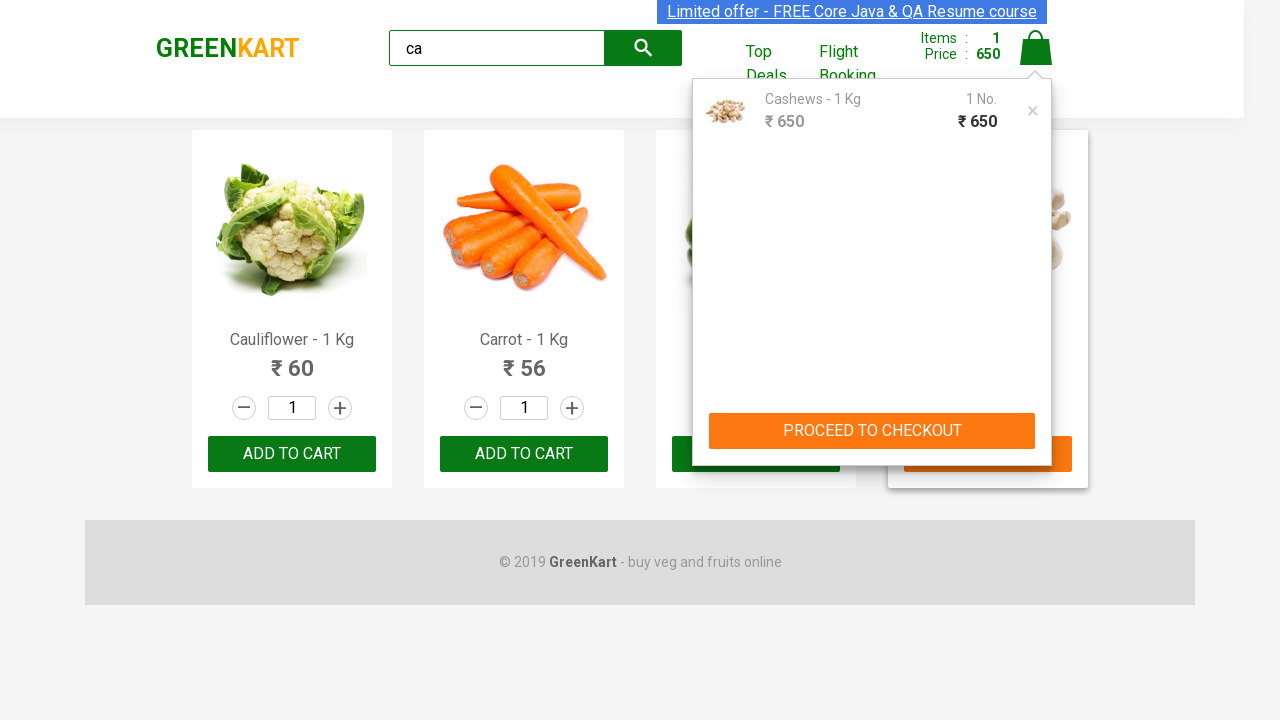

Clicked PROCEED TO CHECKOUT button at (872, 431) on text=PROCEED TO CHECKOUT
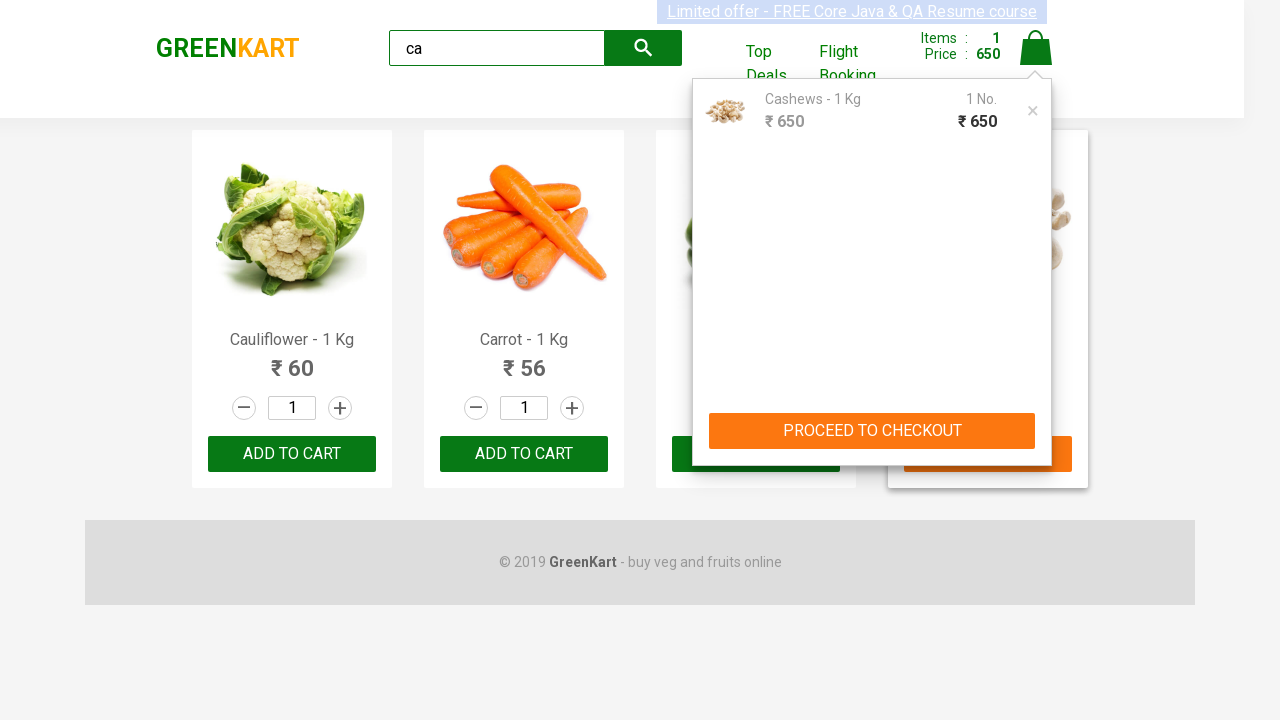

Clicked Place Order button to complete checkout at (1036, 420) on text=Place Order
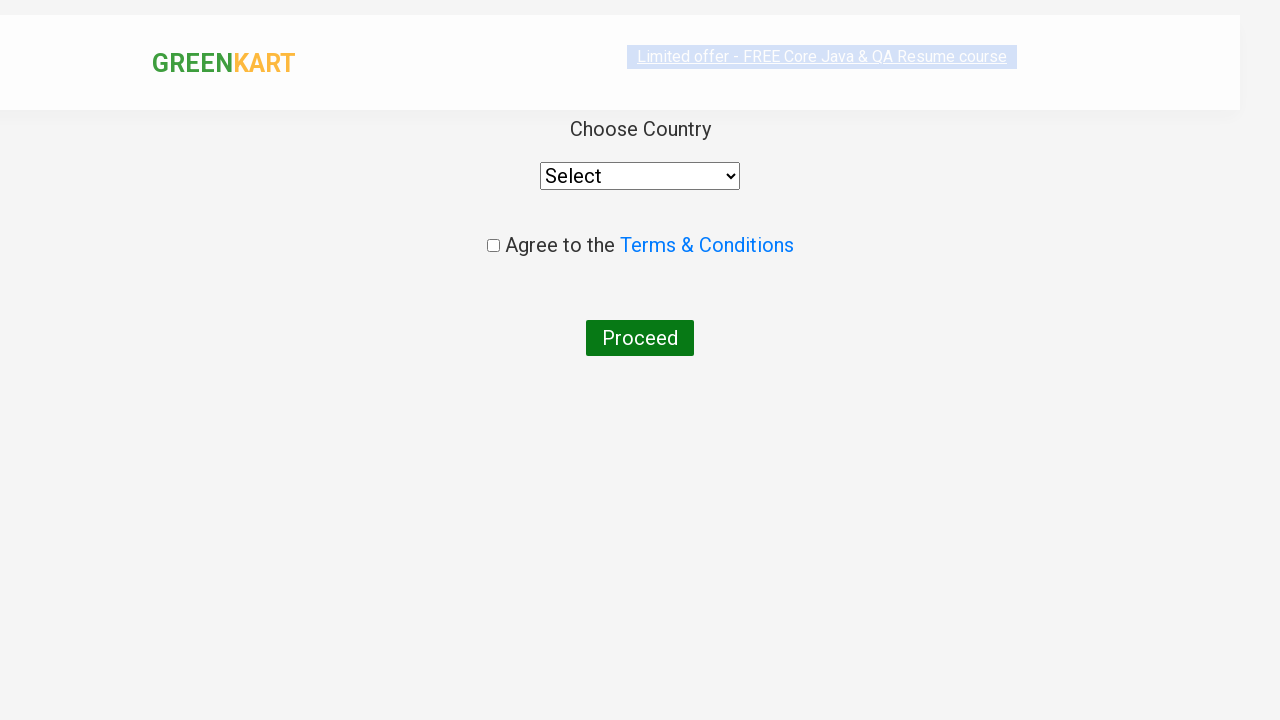

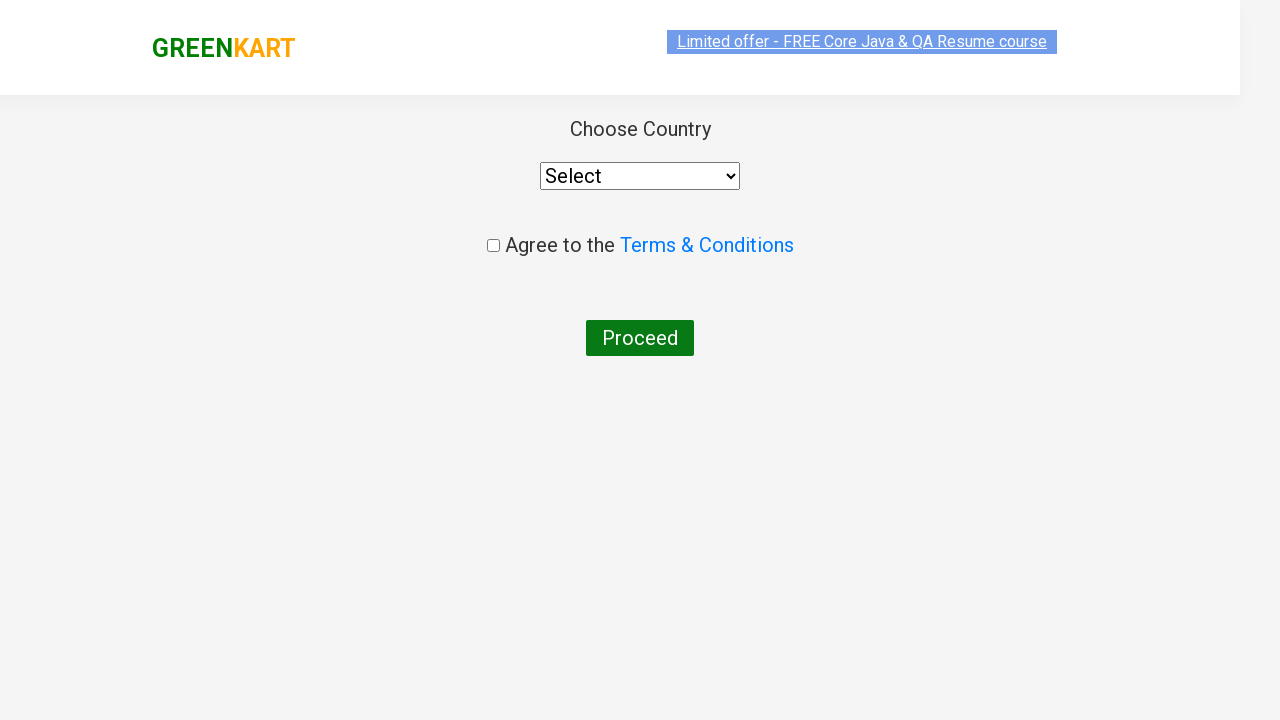